Solves a mathematical captcha by extracting a value from an element attribute, calculating a result, and filling out a form with checkbox and radio button selections

Starting URL: http://suninjuly.github.io/get_attribute.html

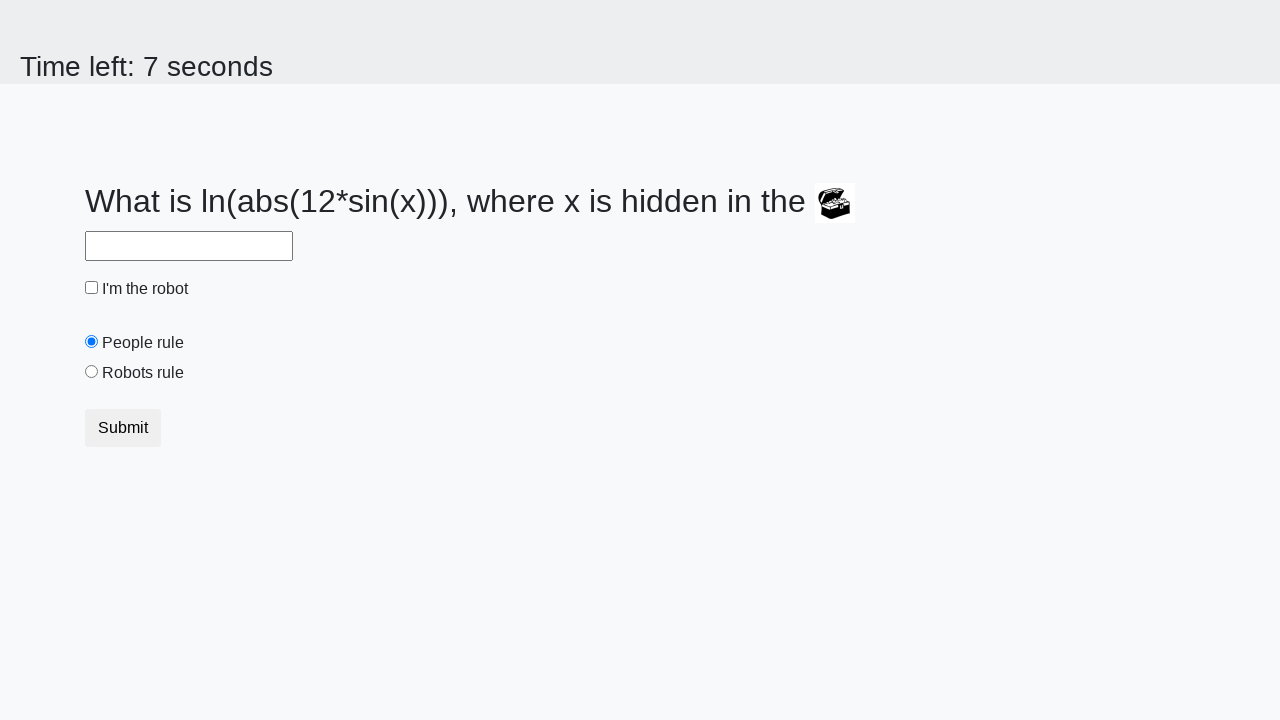

Located treasure element
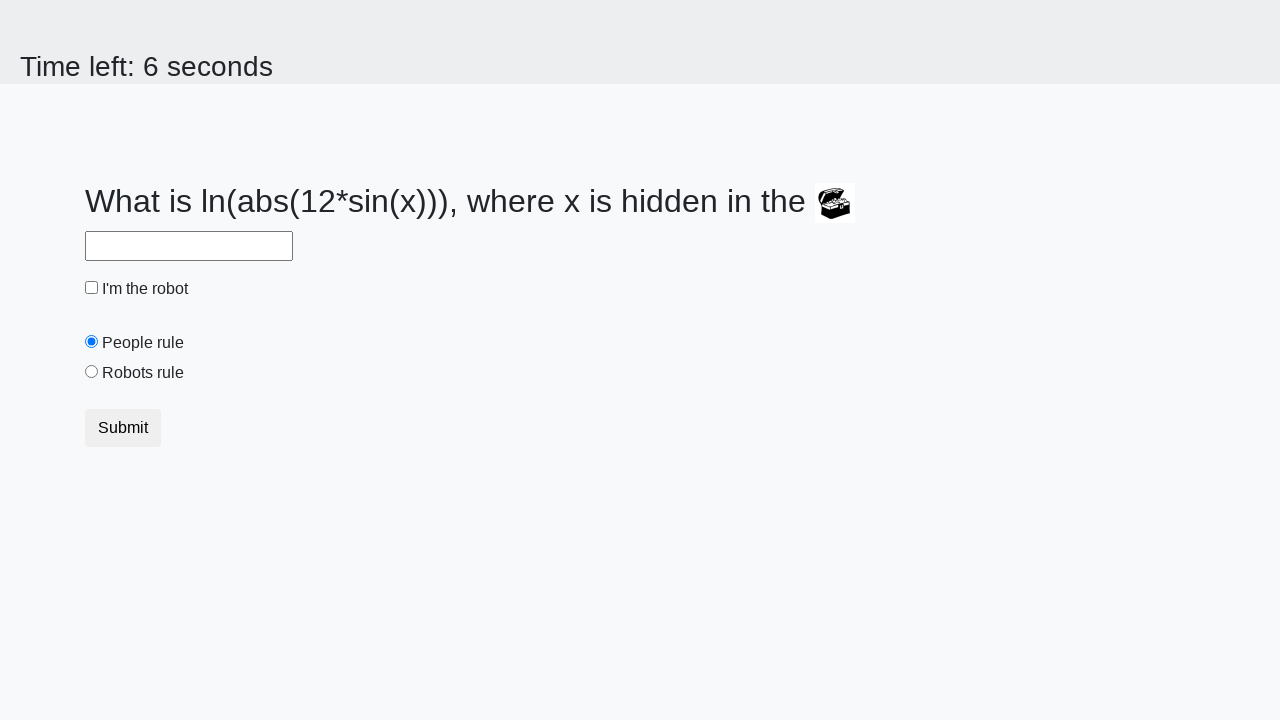

Extracted valuex attribute from treasure element: 421
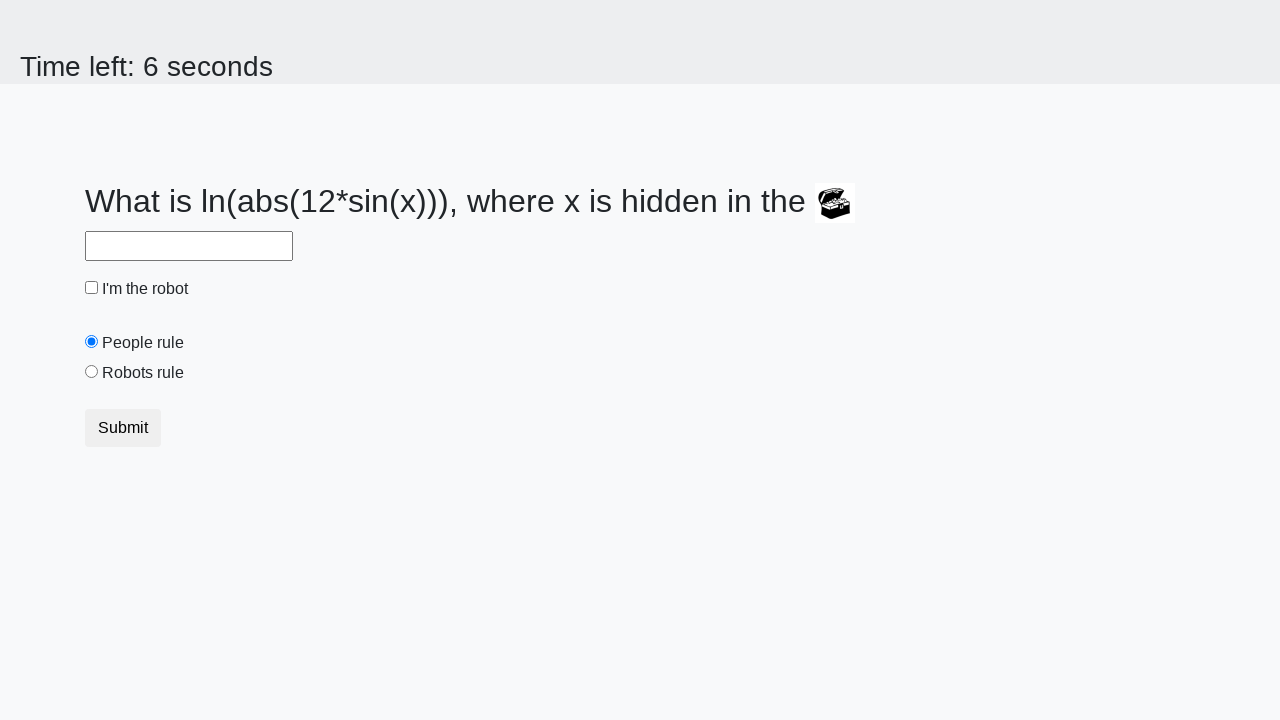

Calculated mathematical result using formula log(abs(12*sin(421))): -1.1426411294508674
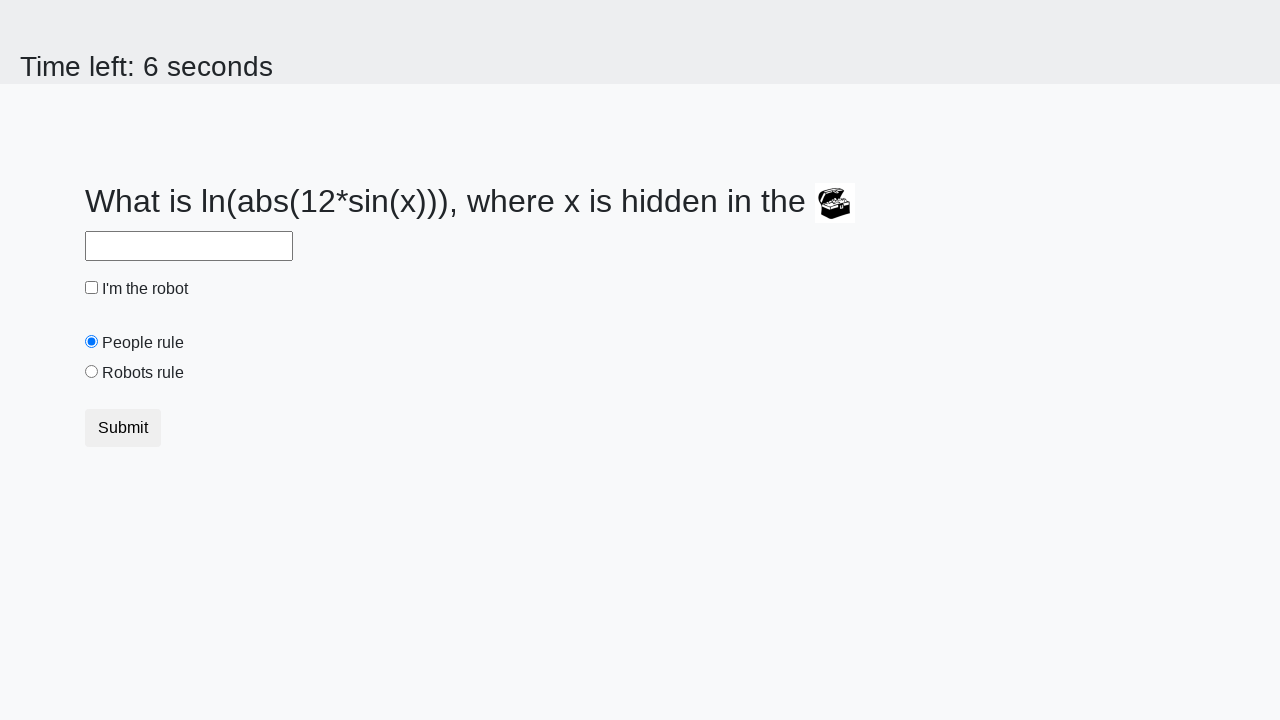

Filled answer field with calculated value: -1.1426411294508674 on #answer
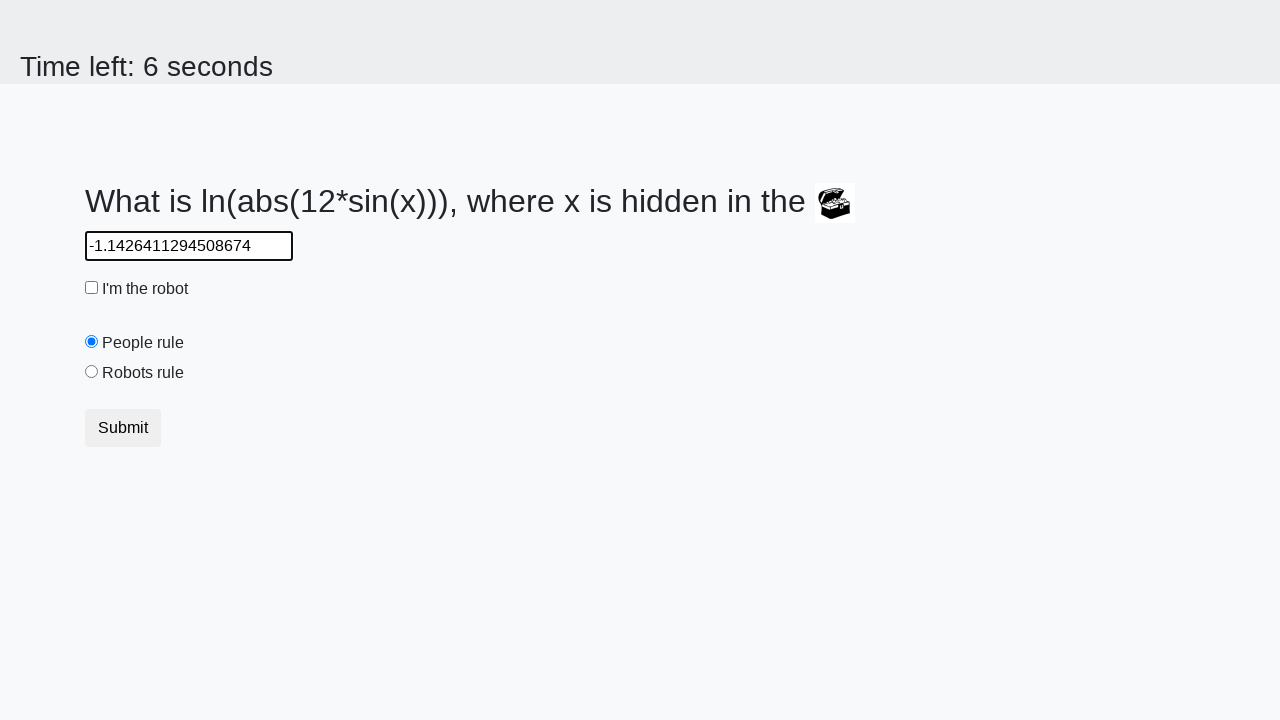

Checked the robot checkbox at (92, 288) on #robotCheckbox
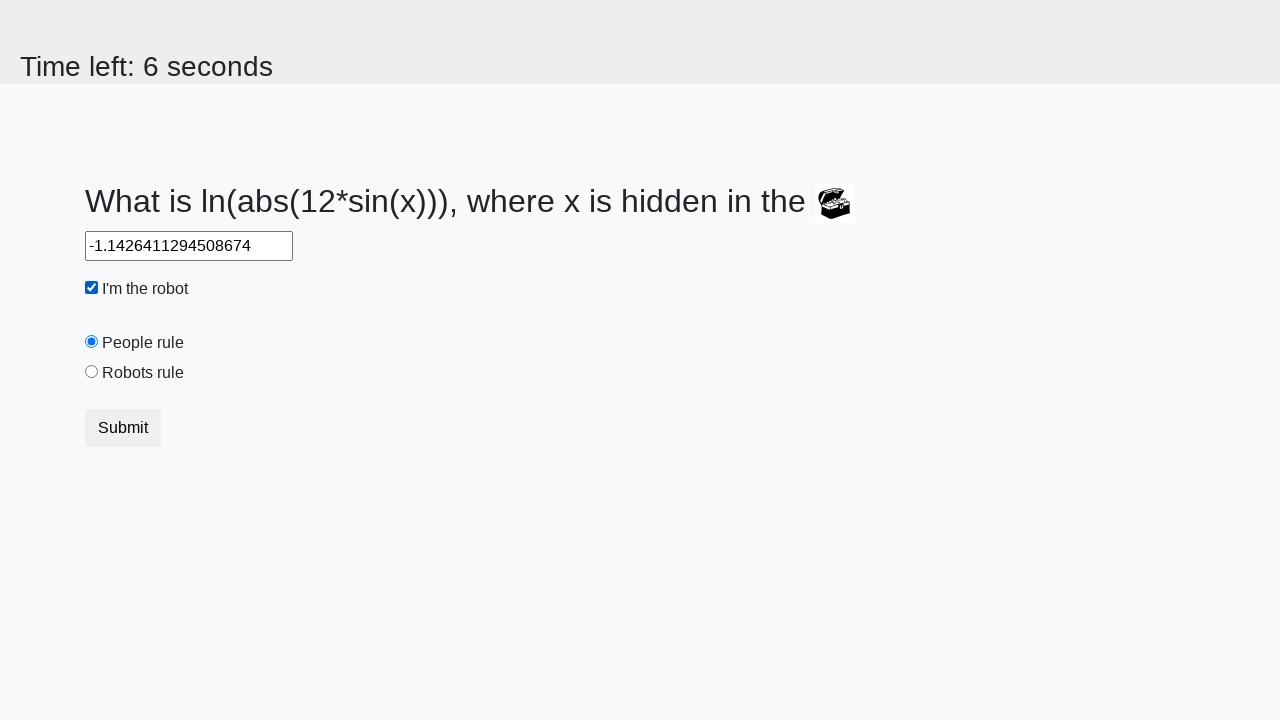

Selected 'Robots rule!' radio button at (92, 372) on #robotsRule
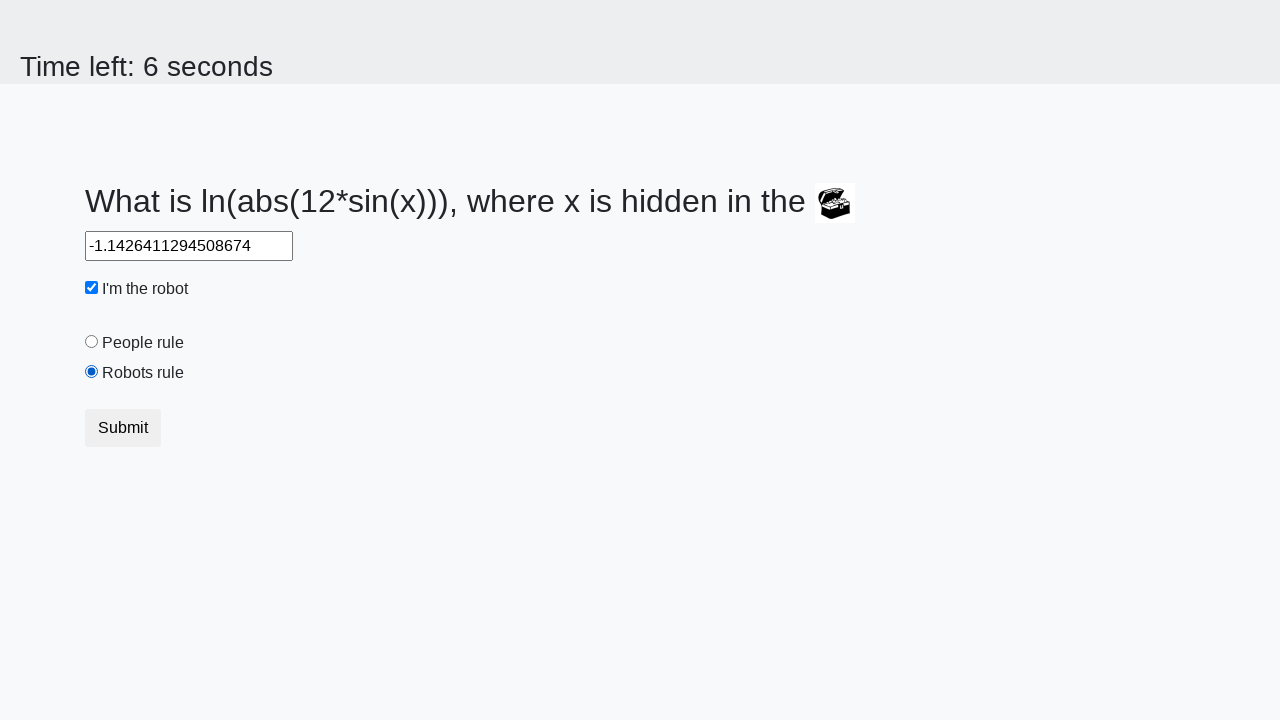

Clicked submit button to complete the form at (123, 428) on .btn
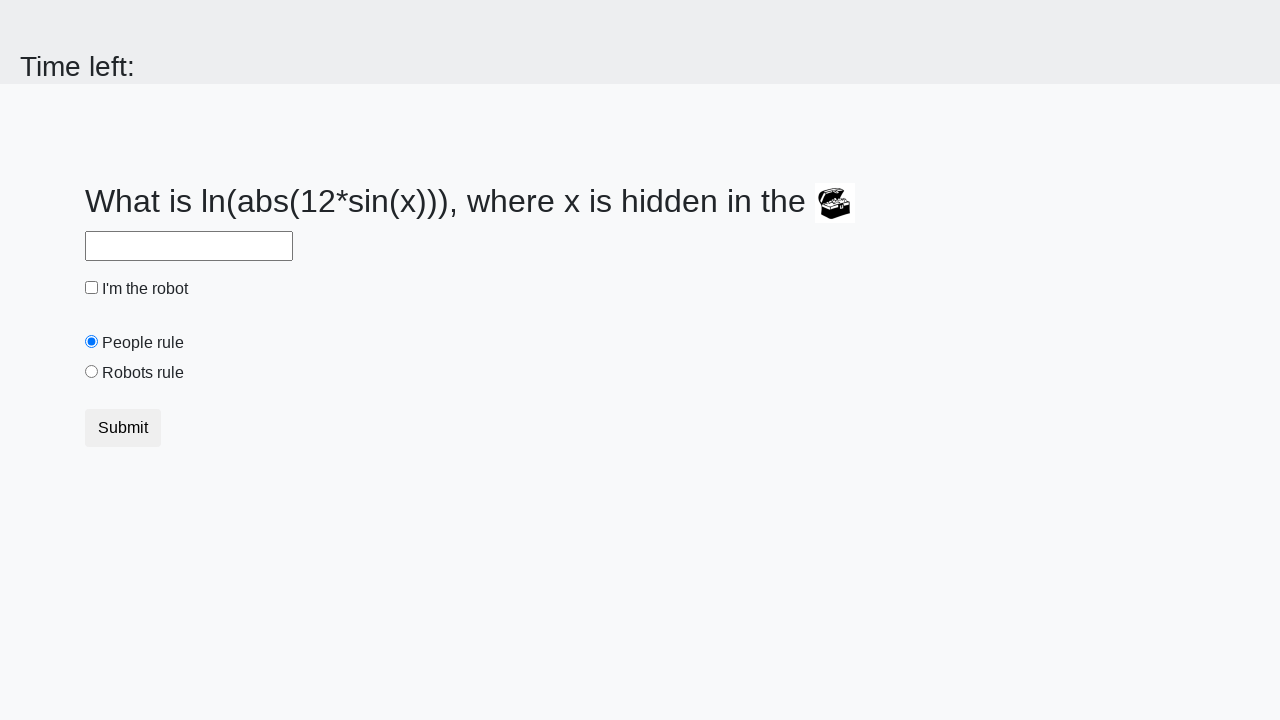

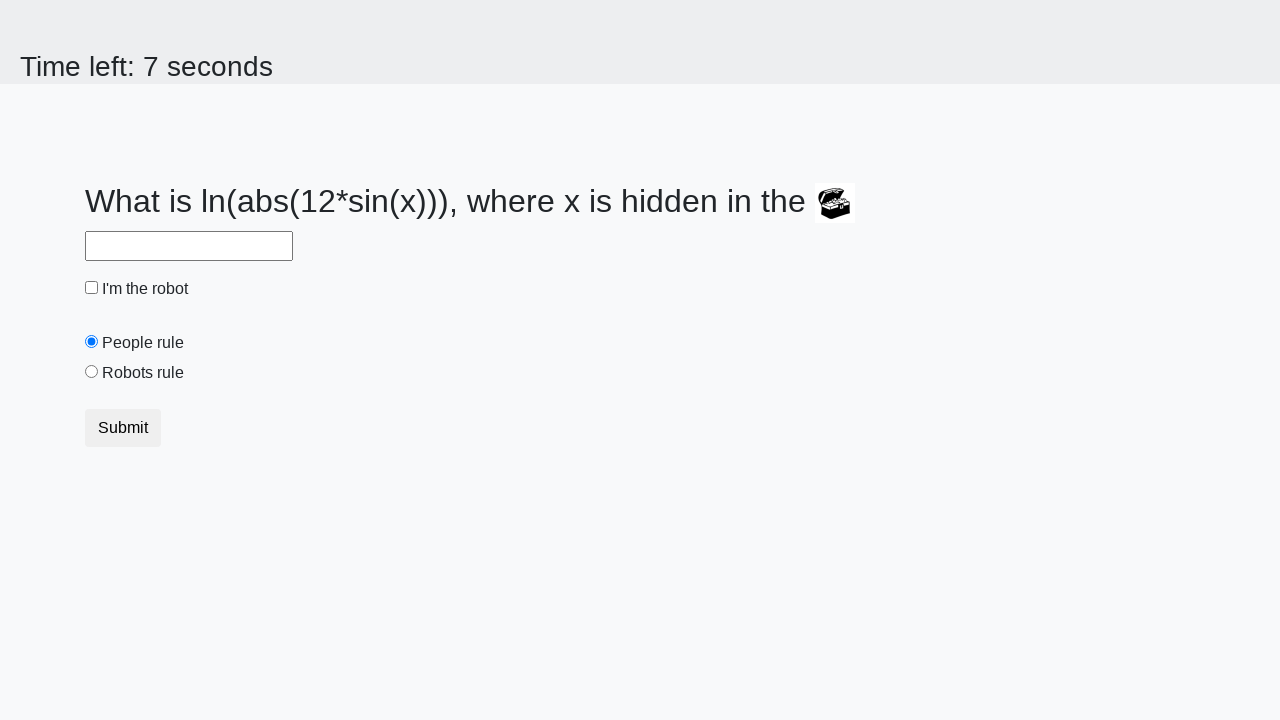